Tests the resizable functionality by dragging the resize handle to change the size of an element

Starting URL: https://demo.automationtesting.in/Resizable.html

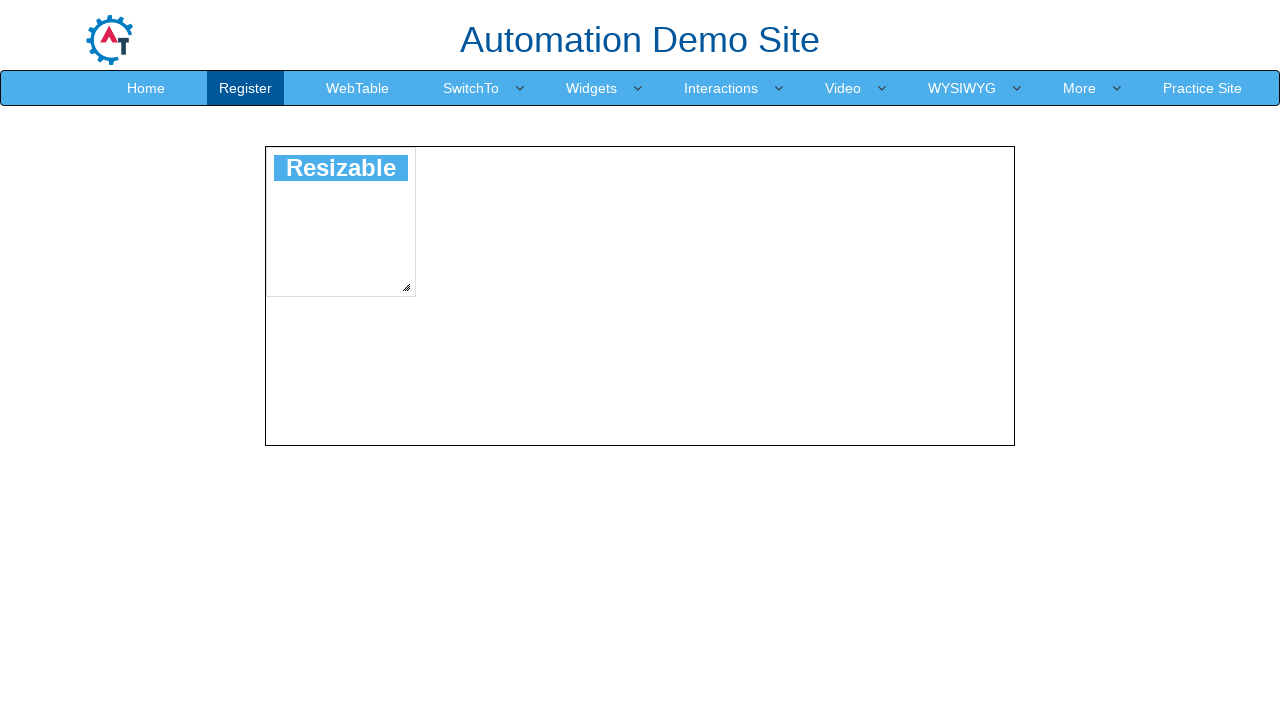

Waited for resizable element to be visible
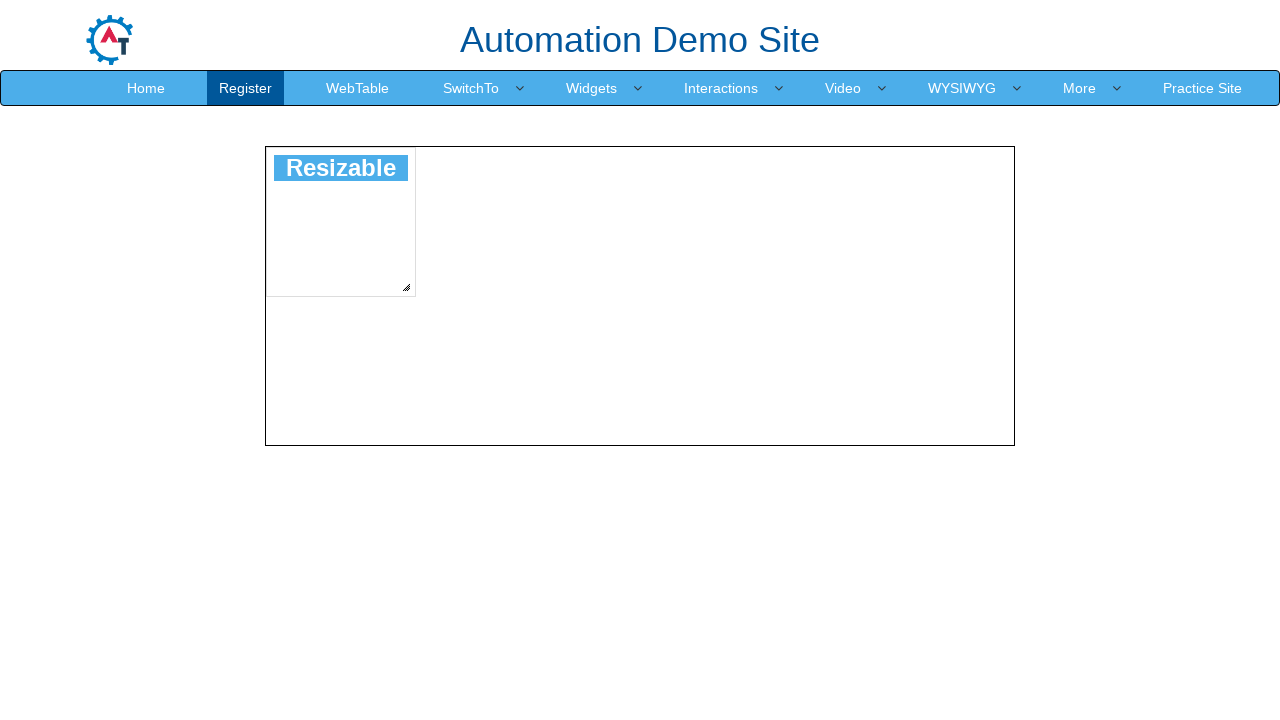

Located the resize handle element
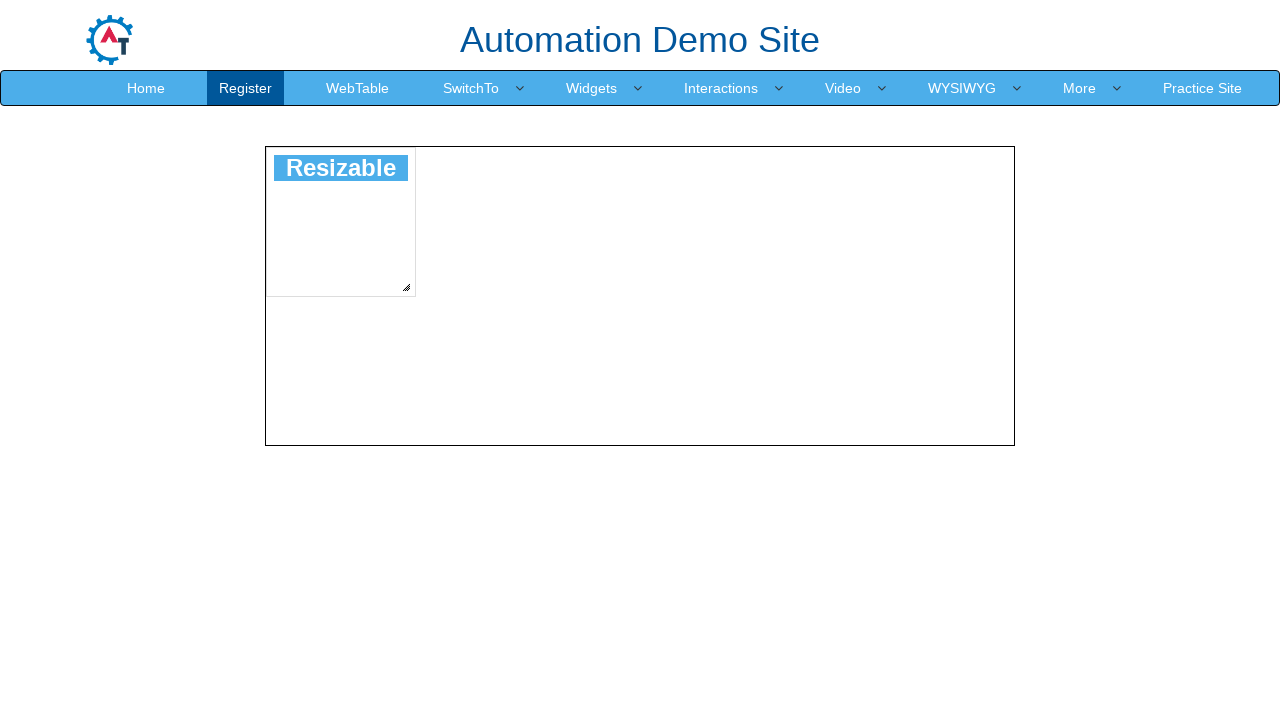

Retrieved bounding box of the resize handle
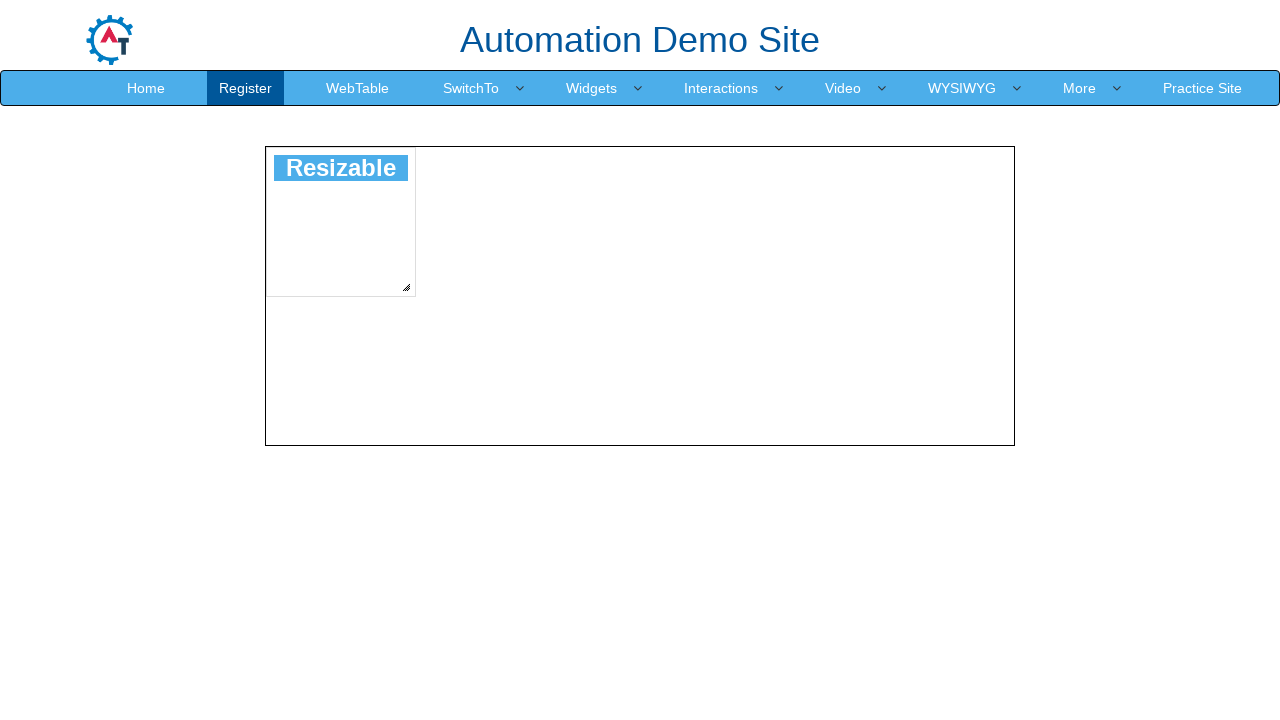

Moved mouse to the center of the resize handle at (406, 287)
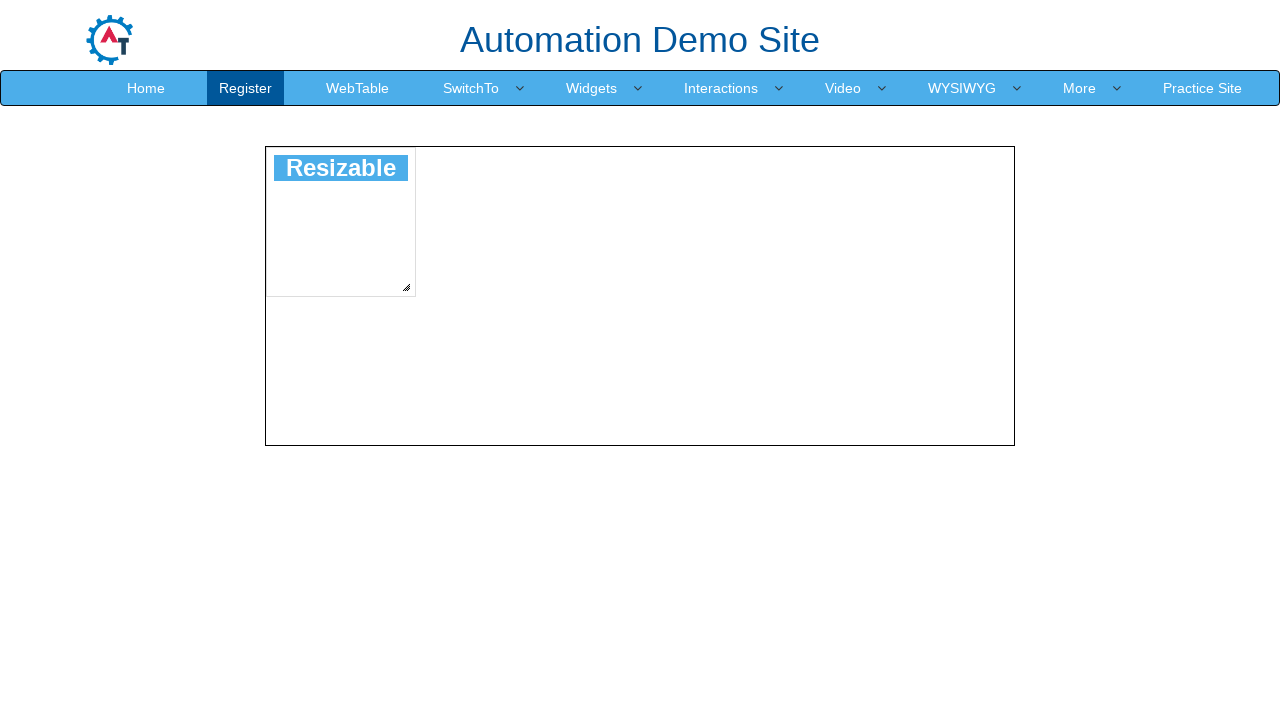

Pressed down mouse button on resize handle at (406, 287)
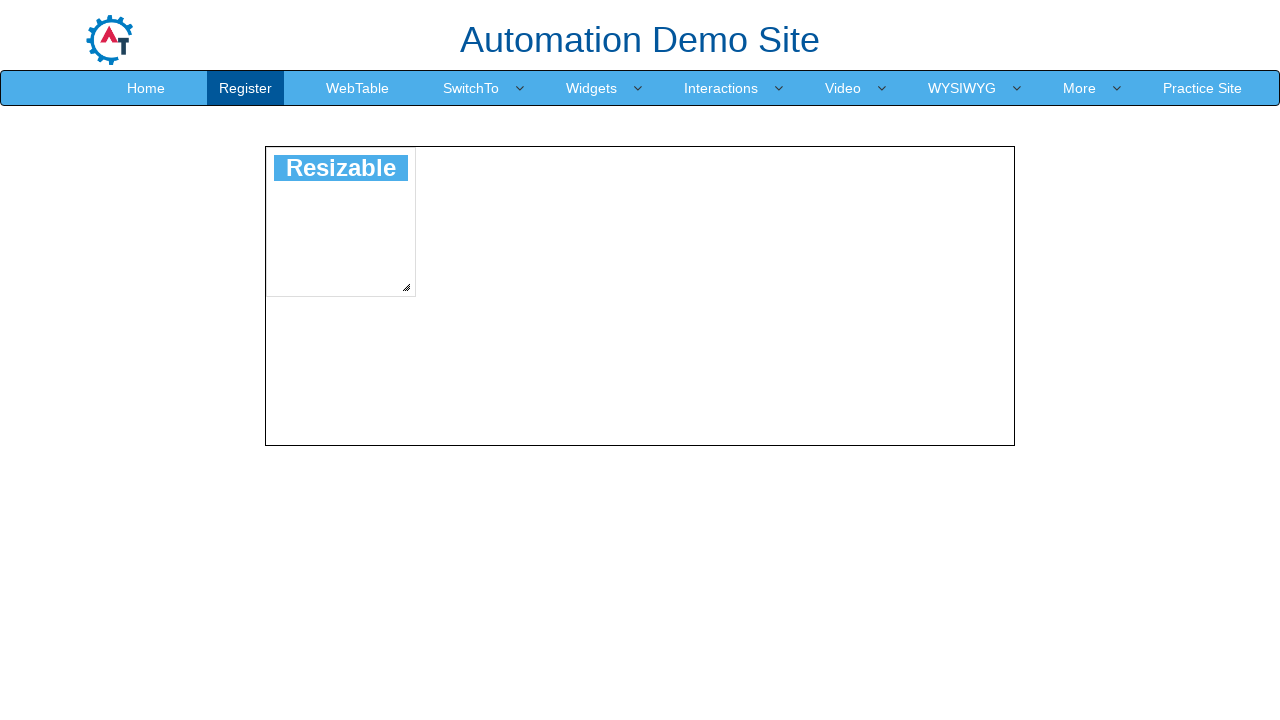

Dragged mouse 100 pixels right and 100 pixels down to resize element at (506, 387)
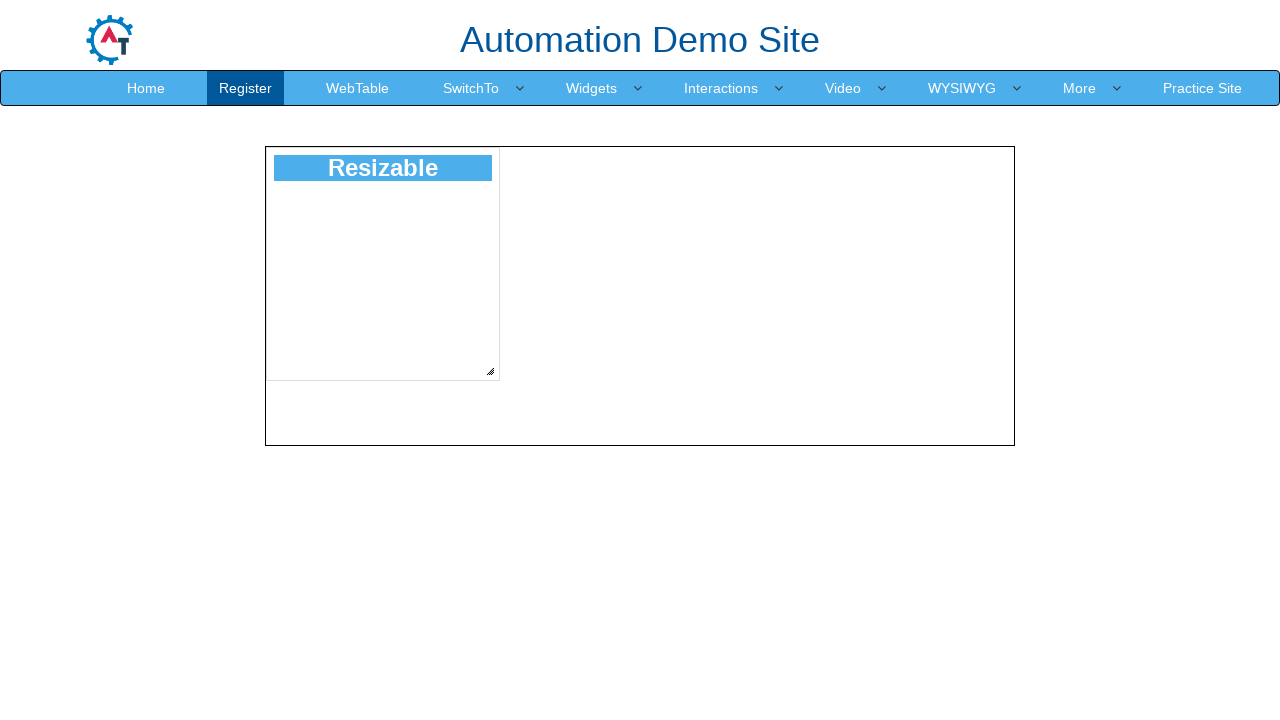

Released mouse button to complete resize action at (506, 387)
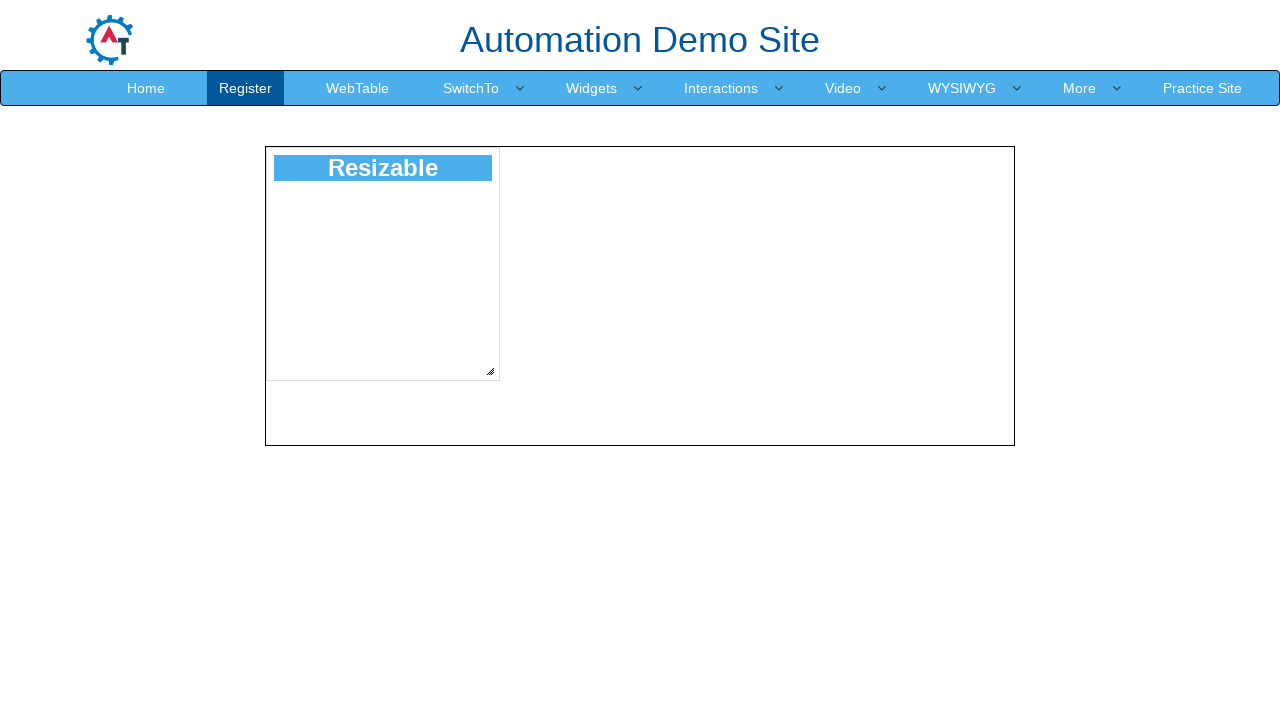

Waited 500ms for resize animation to complete
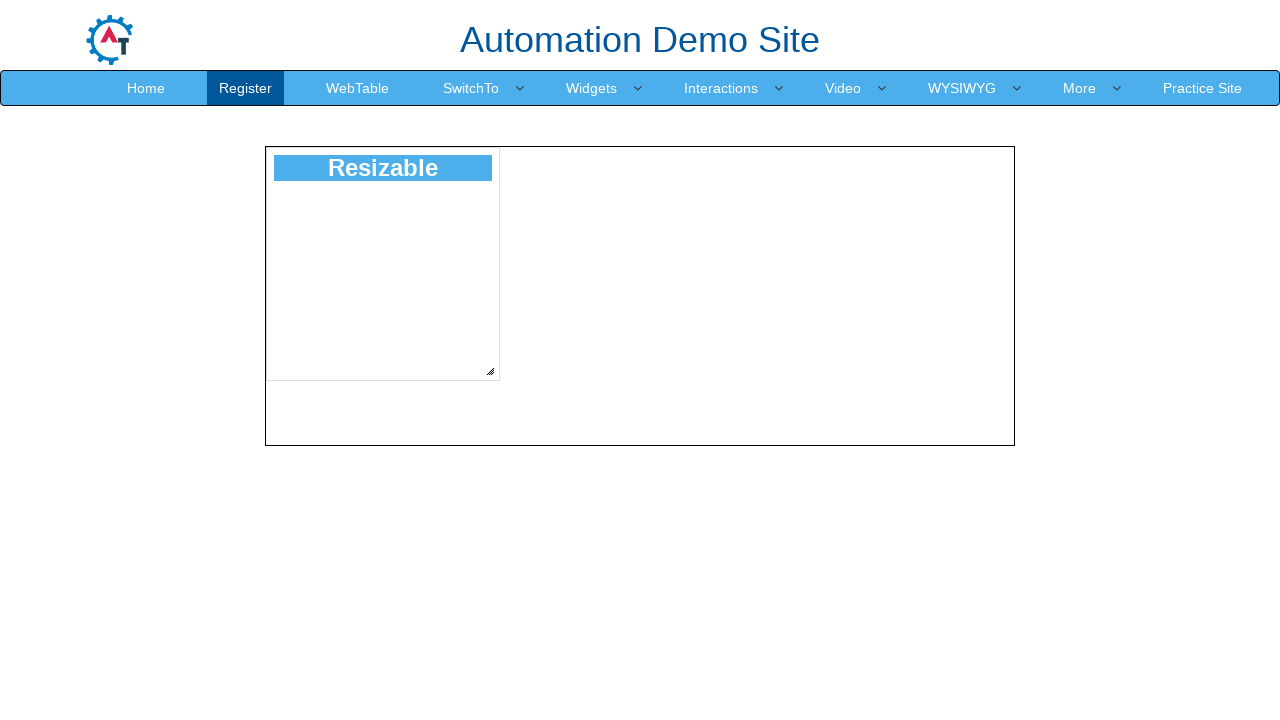

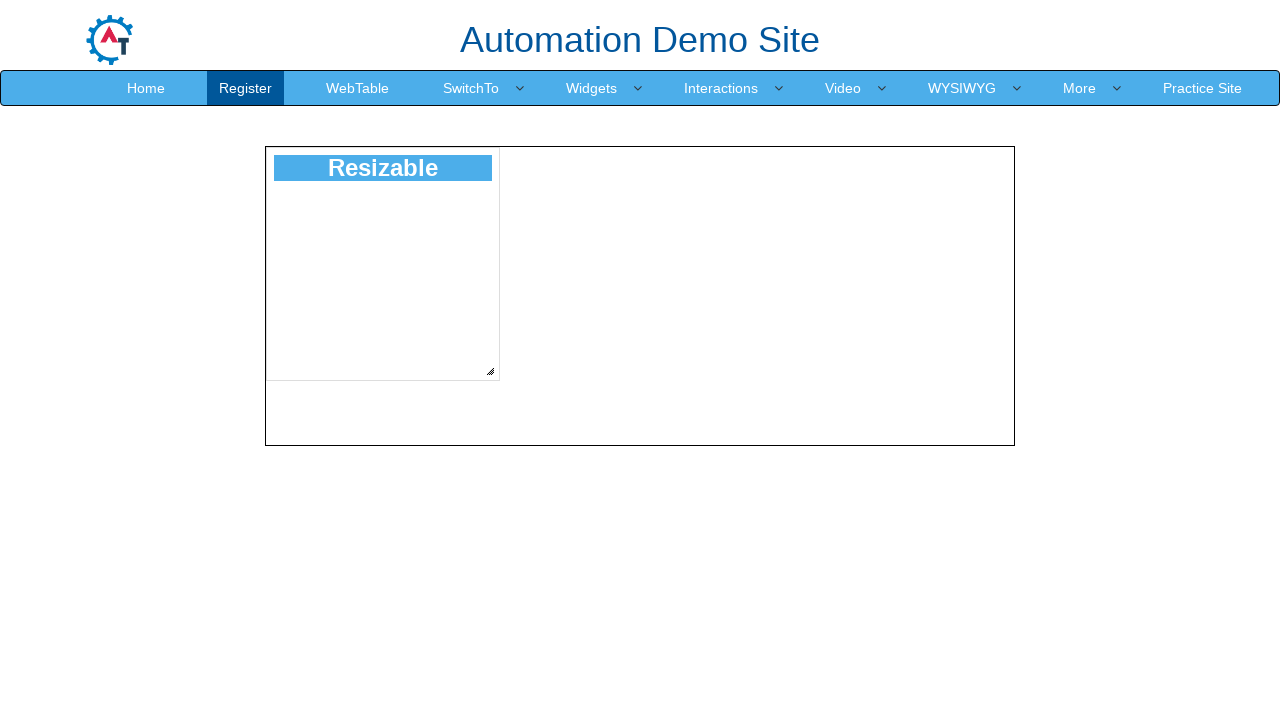